Navigates to the DemoQA text-box page and verifies the presence and attributes of the username input field

Starting URL: https://demoqa.com/text-box

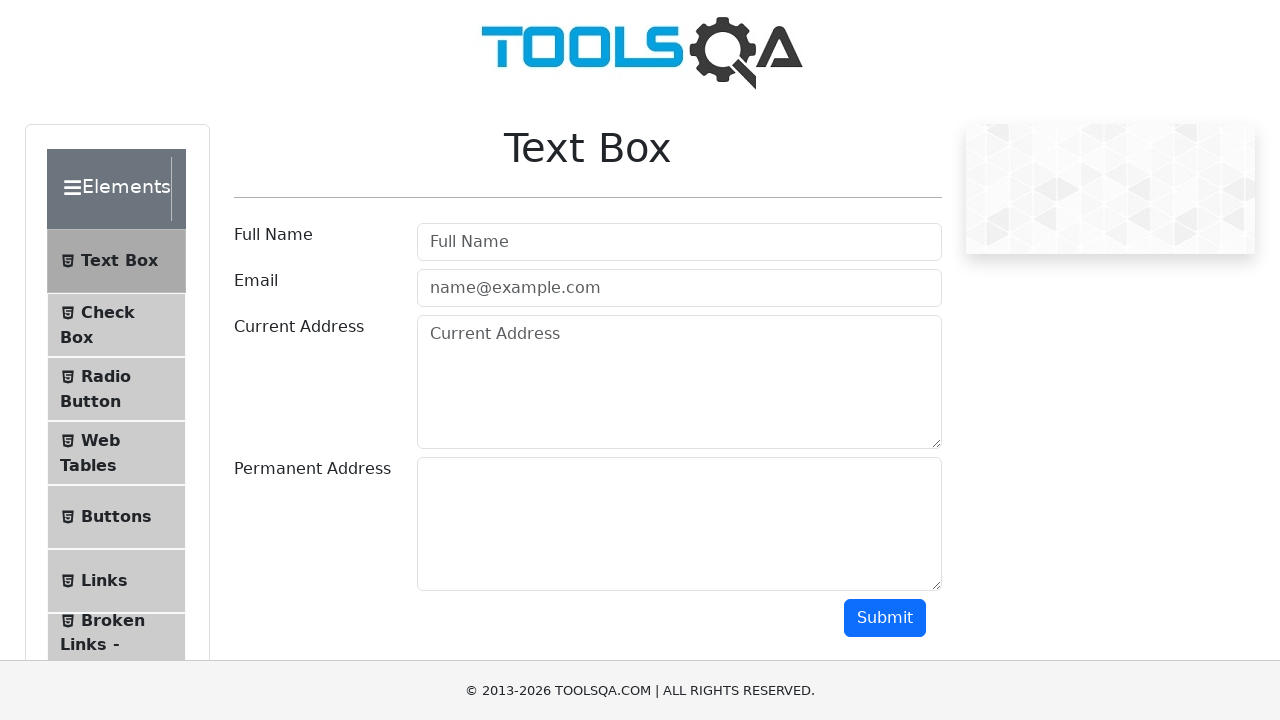

Navigated to DemoQA text-box page
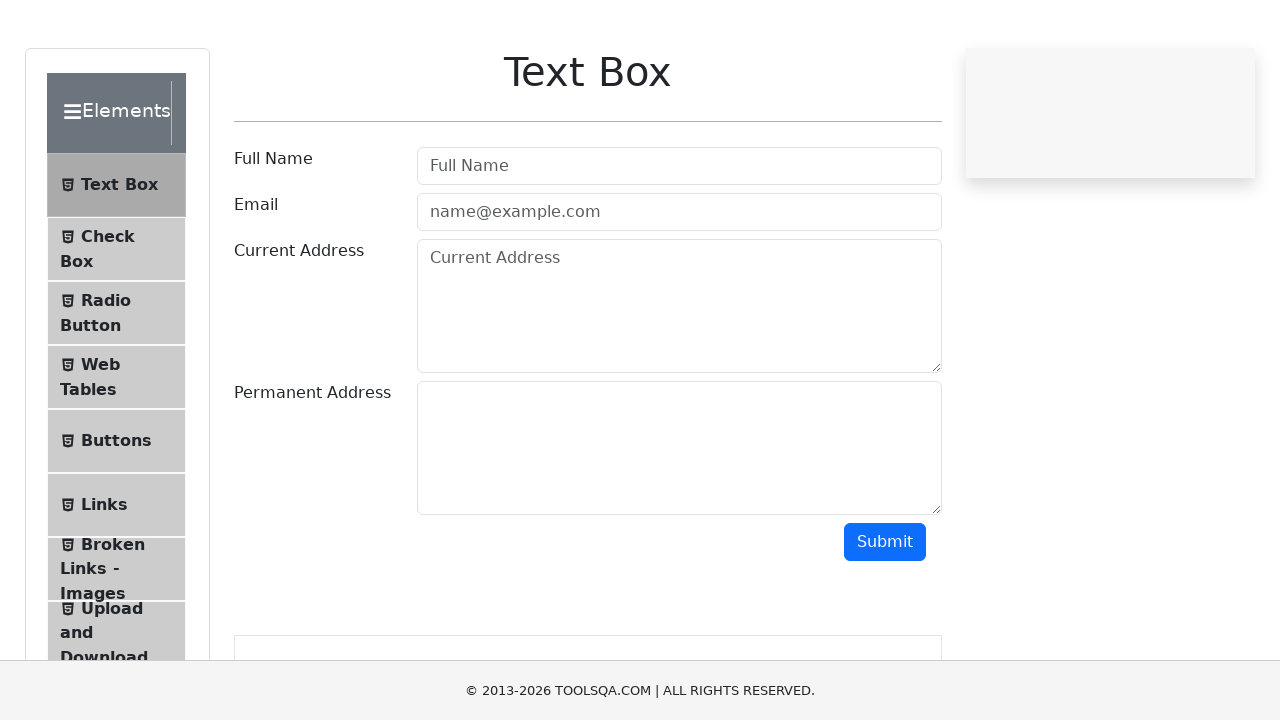

Located username input field by ID selector
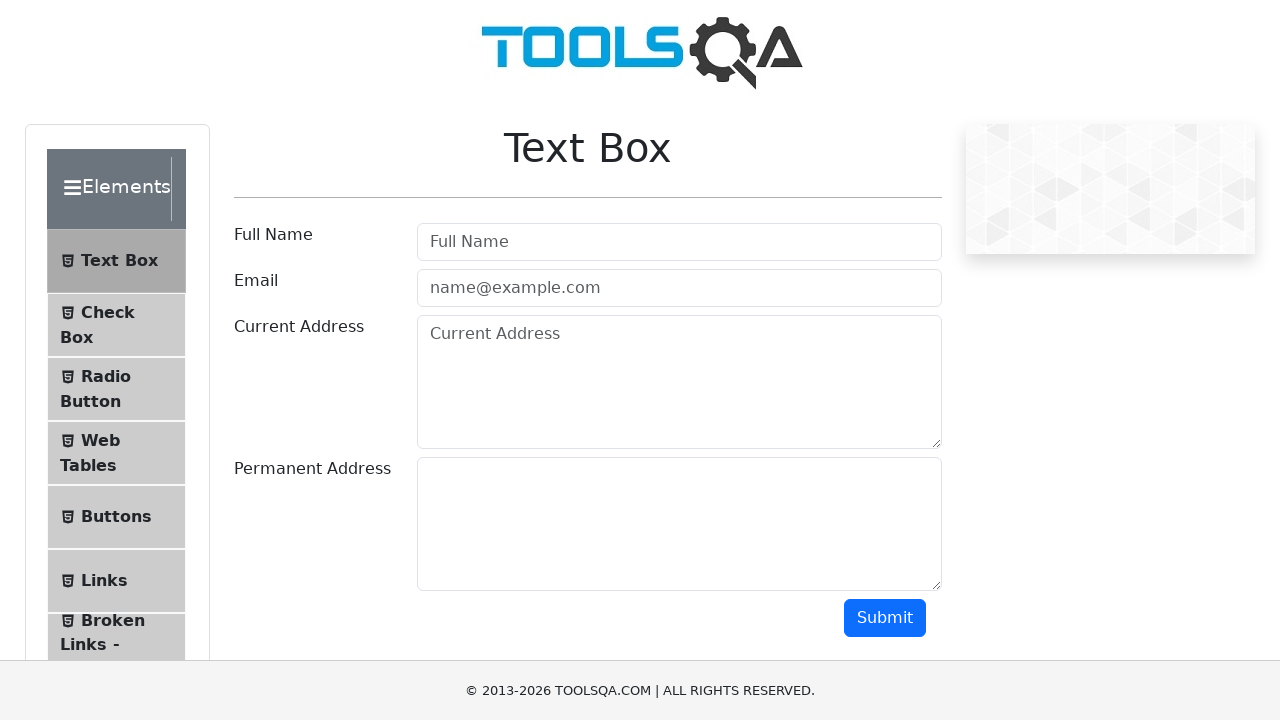

Username input field is attached to DOM
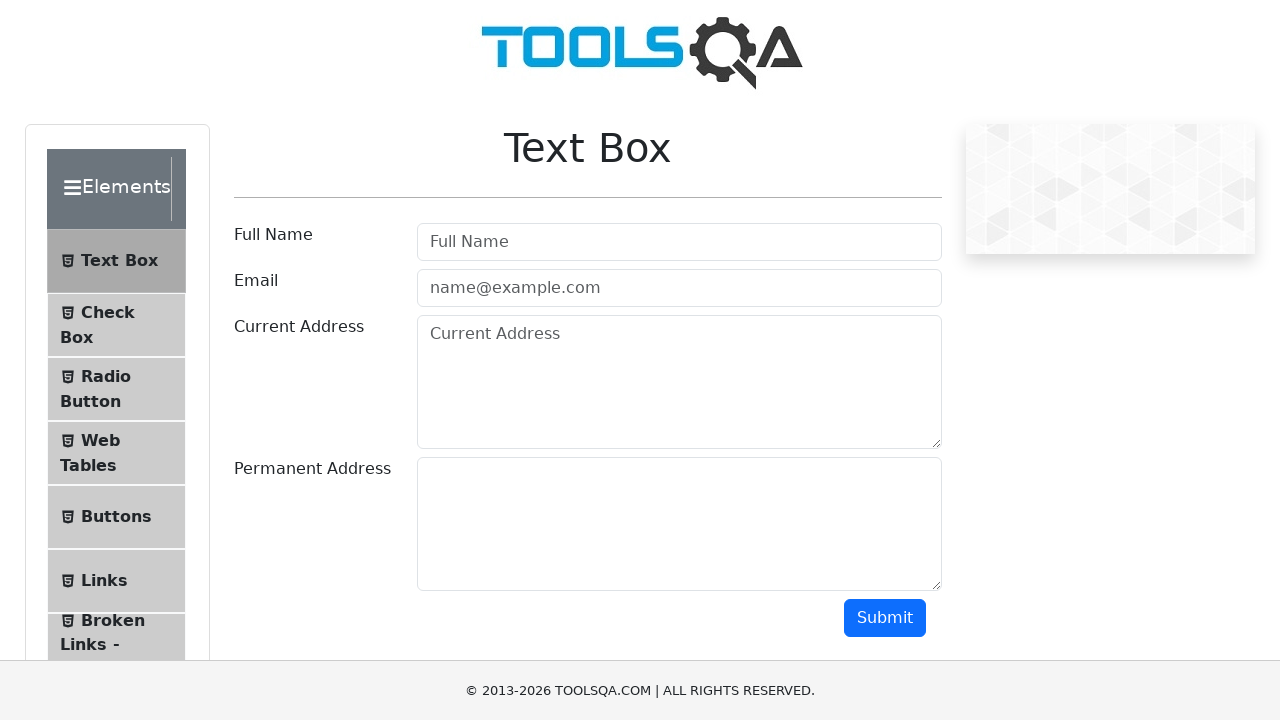

Retrieved 'type' attribute from username input field
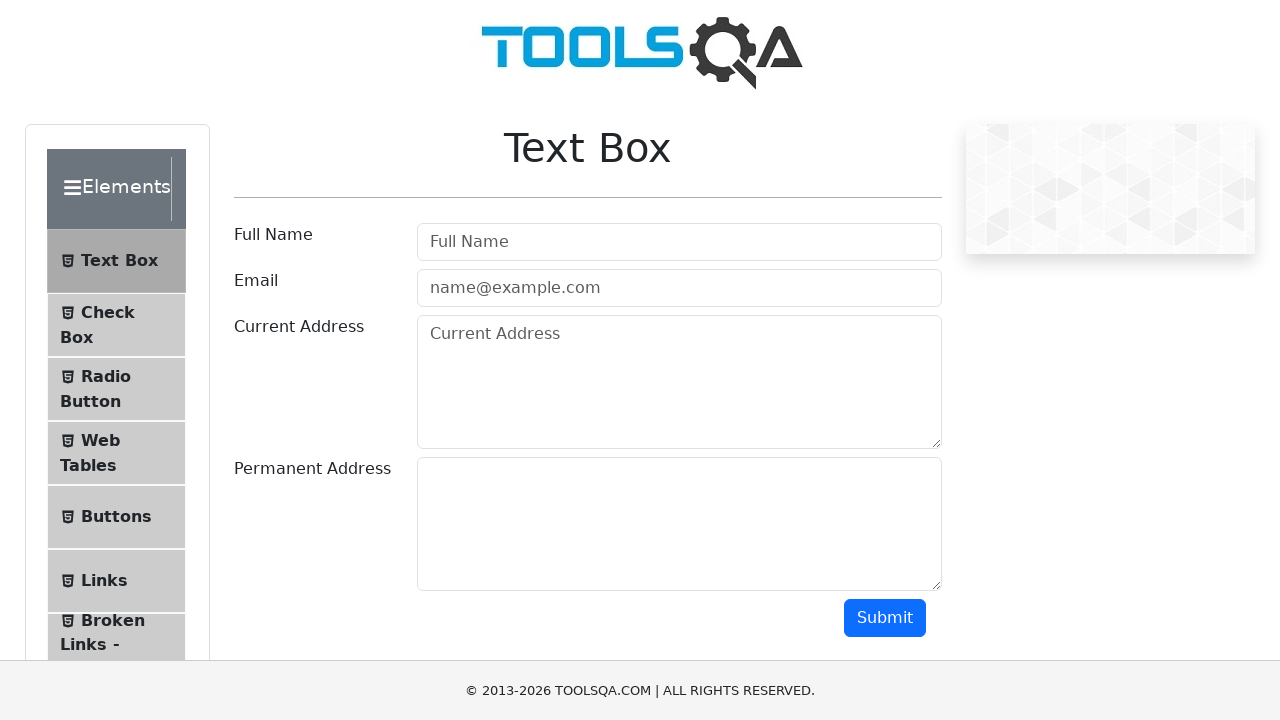

Retrieved 'placeholder' attribute from username input field
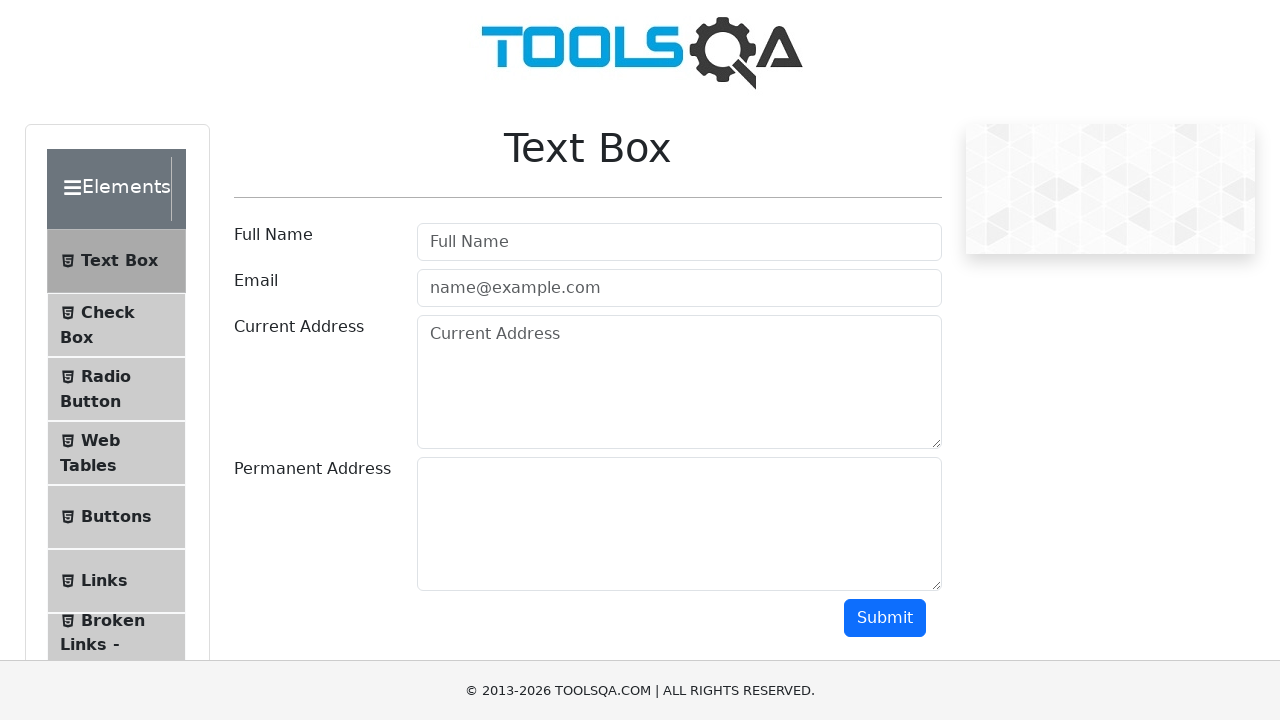

Retrieved 'id' attribute from username input field
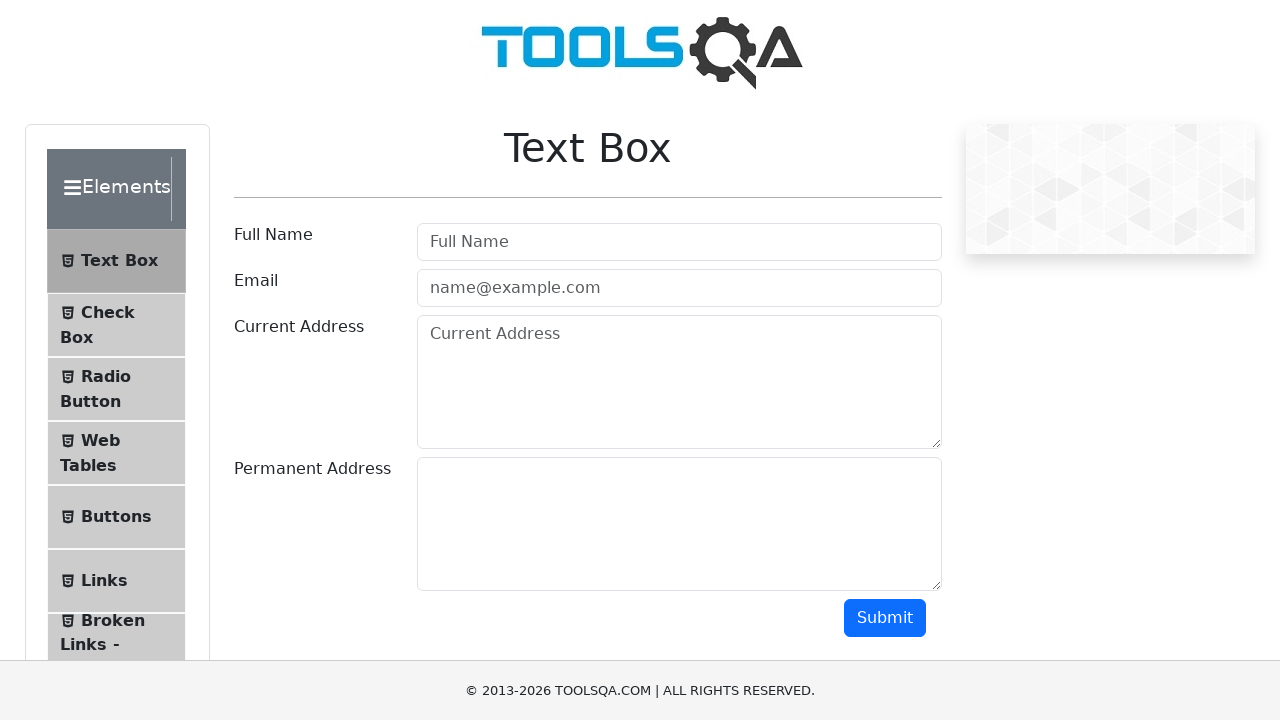

Retrieved 'class' attribute from username input field
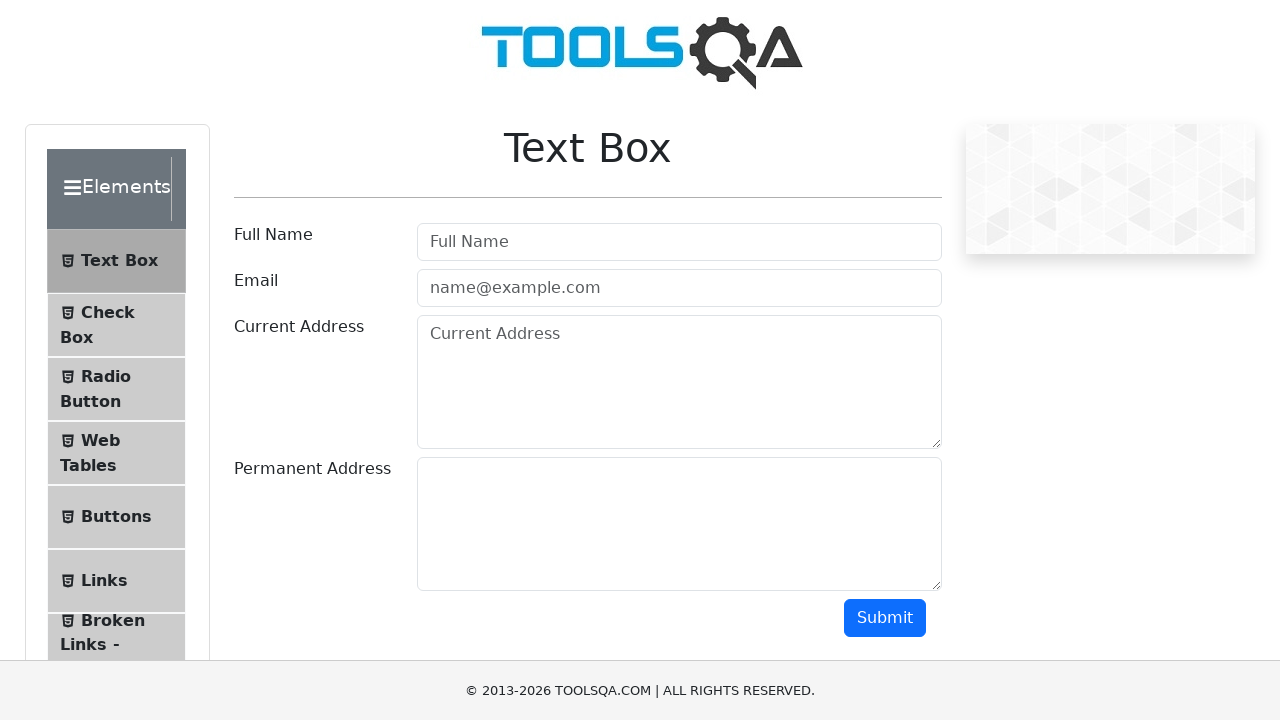

Verified username input field has correct id attribute 'userName'
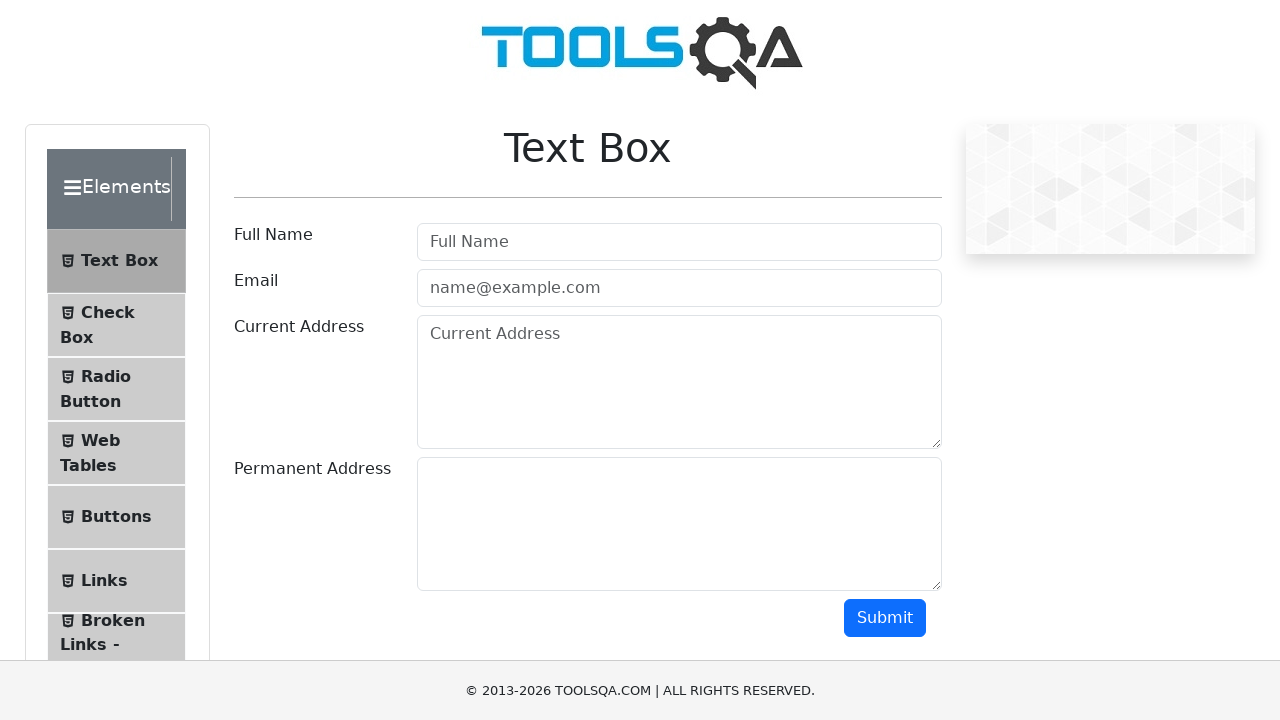

Verified username input field has correct type attribute 'text'
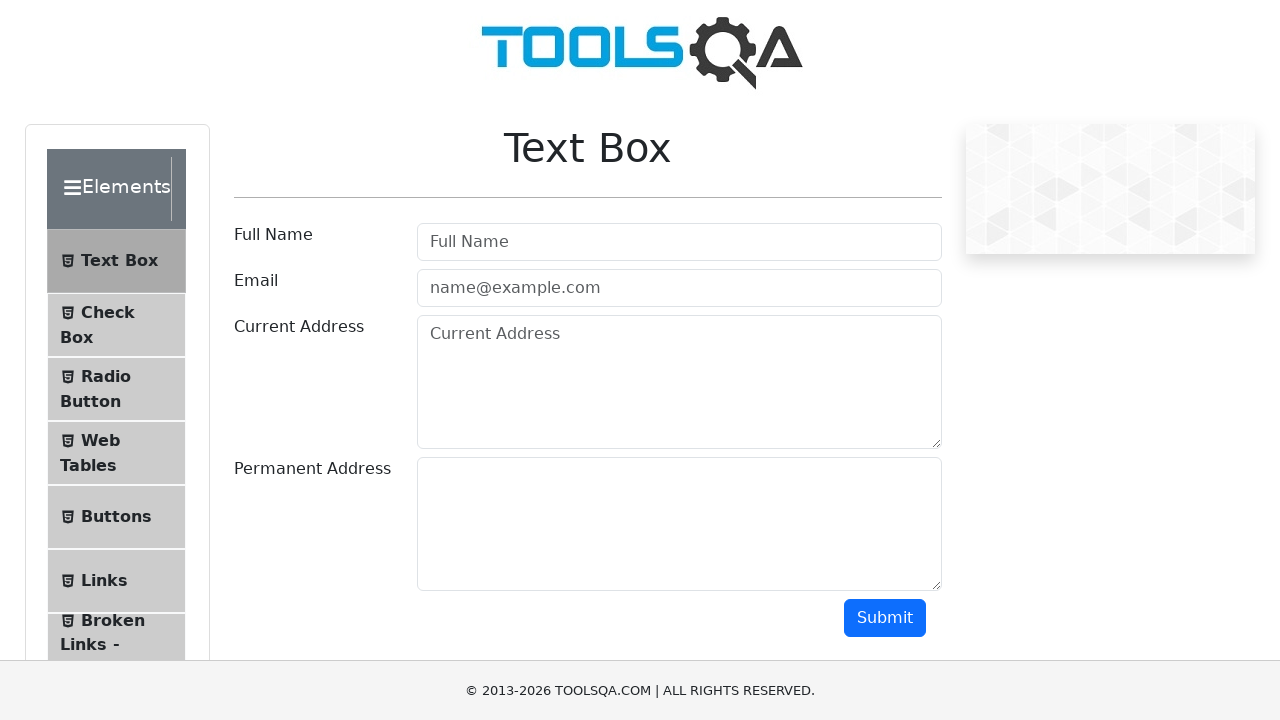

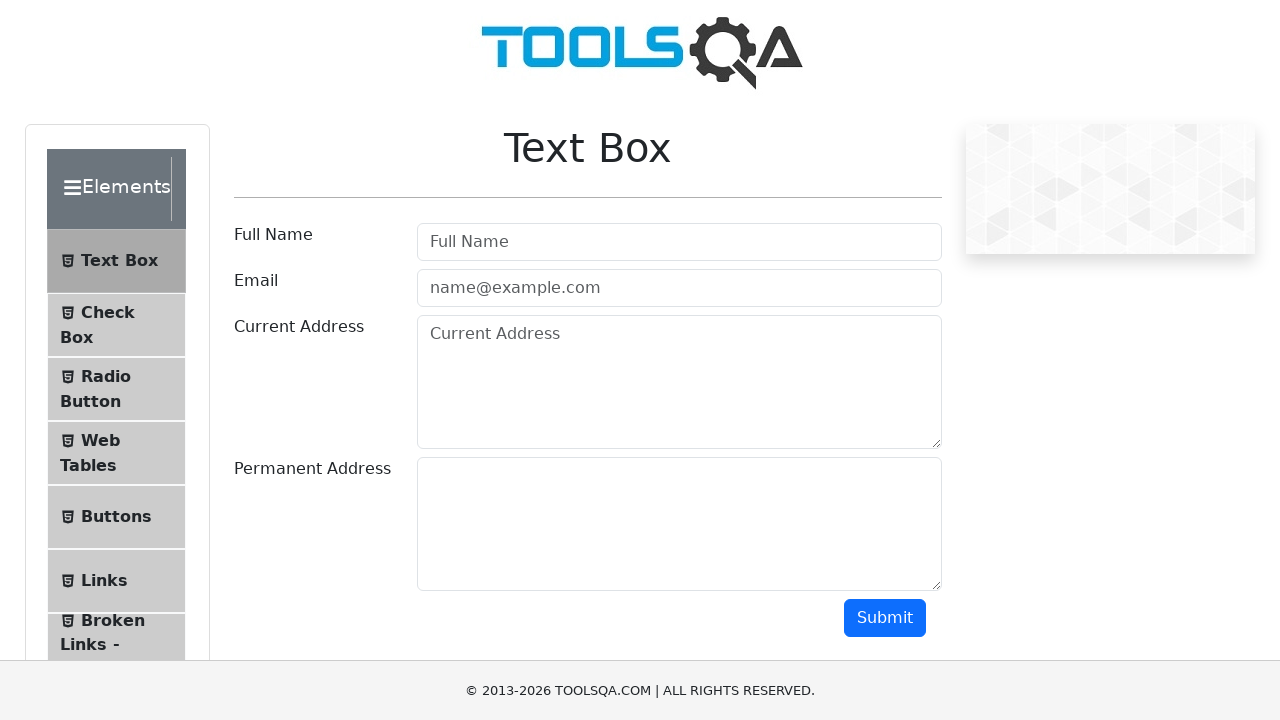